Tests clearing the complete state of all items by checking and then unchecking the toggle all checkbox

Starting URL: https://demo.playwright.dev/todomvc

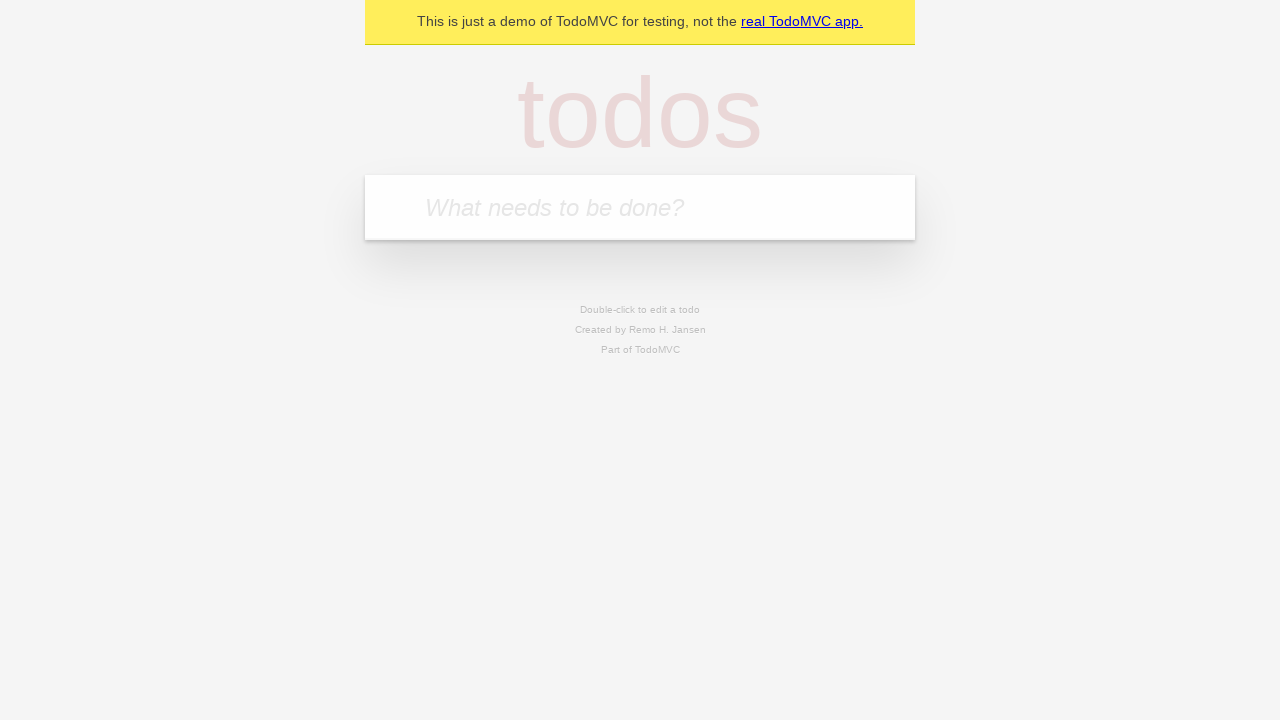

Filled todo input with 'buy some cheese' on internal:attr=[placeholder="What needs to be done?"i]
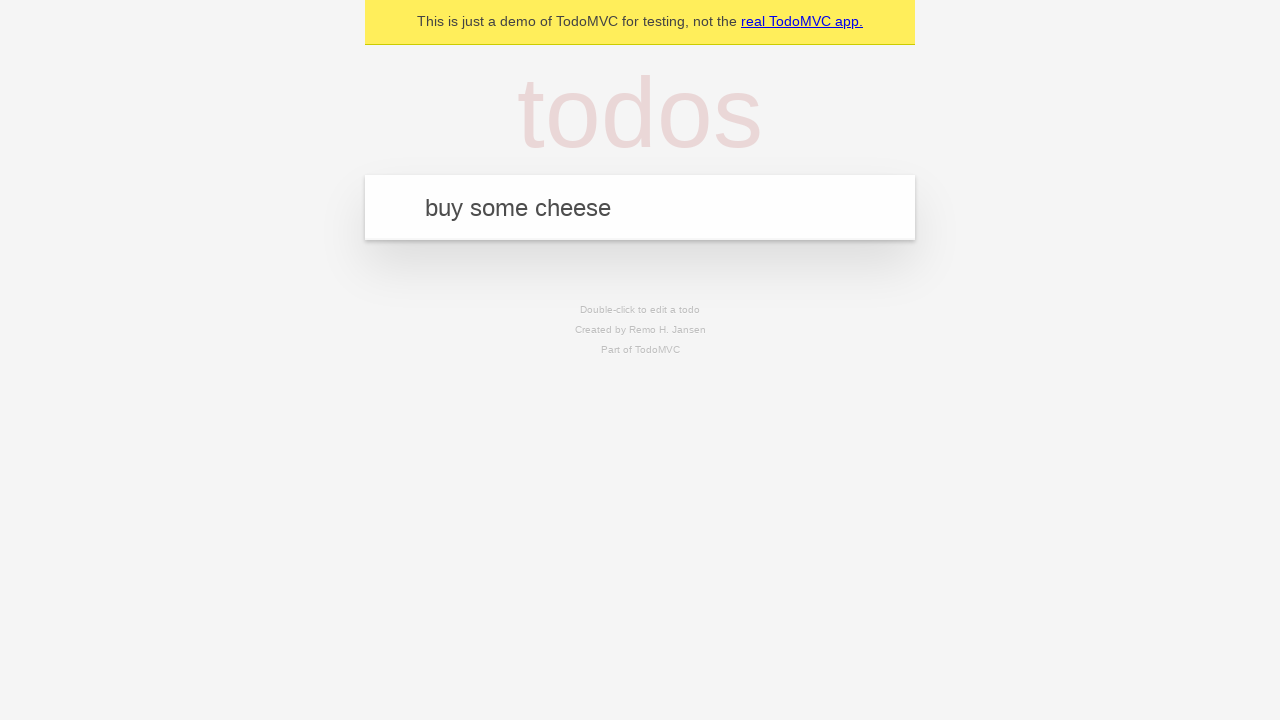

Pressed Enter to add first todo on internal:attr=[placeholder="What needs to be done?"i]
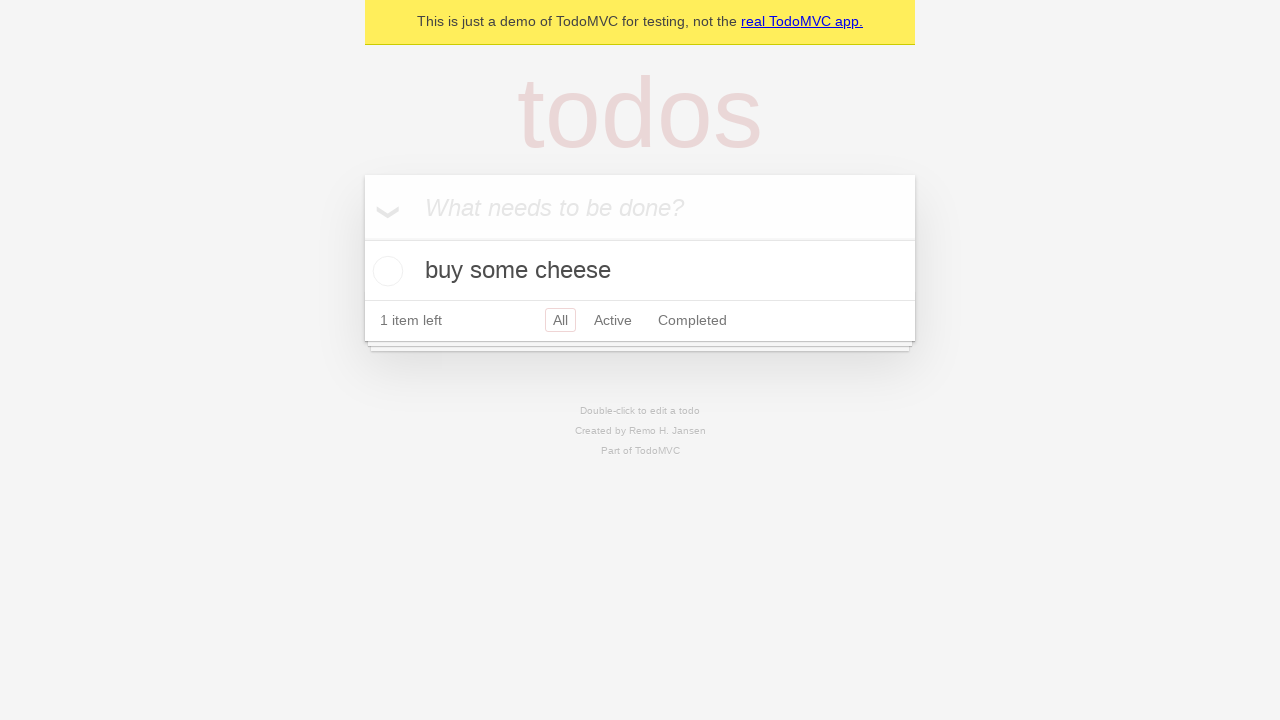

Filled todo input with 'feed the cat' on internal:attr=[placeholder="What needs to be done?"i]
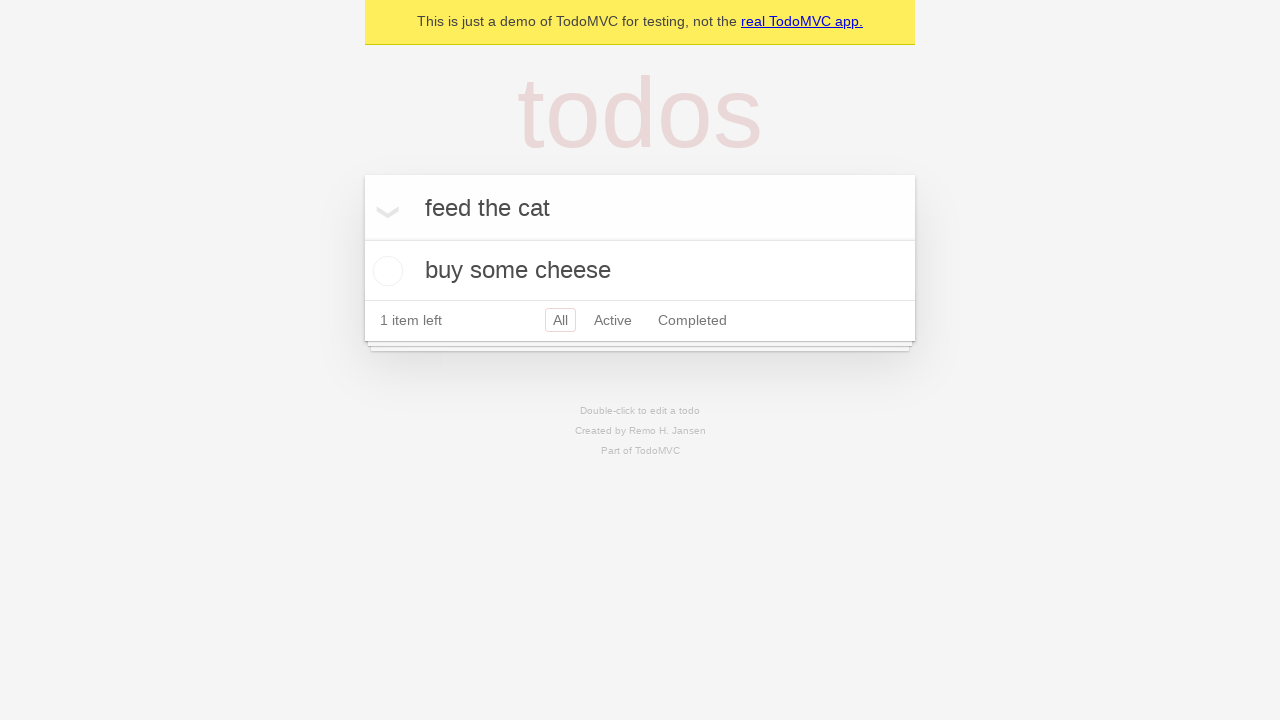

Pressed Enter to add second todo on internal:attr=[placeholder="What needs to be done?"i]
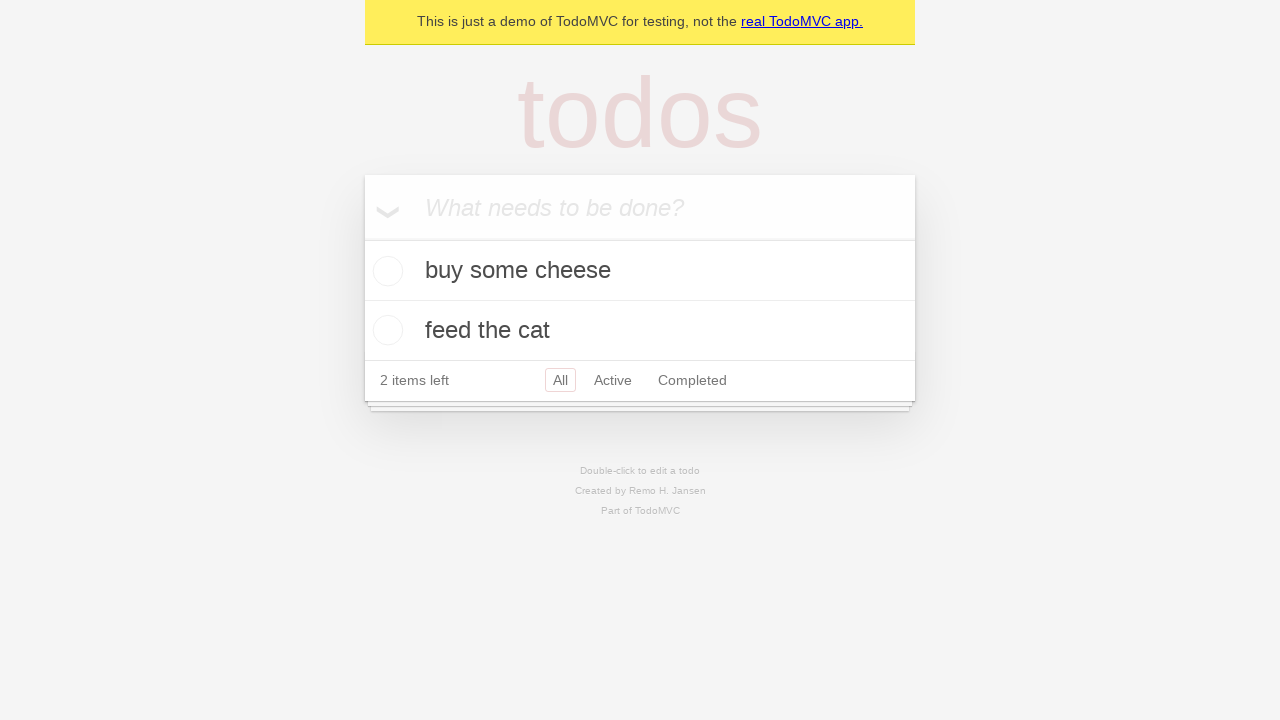

Filled todo input with 'book a doctors appointment' on internal:attr=[placeholder="What needs to be done?"i]
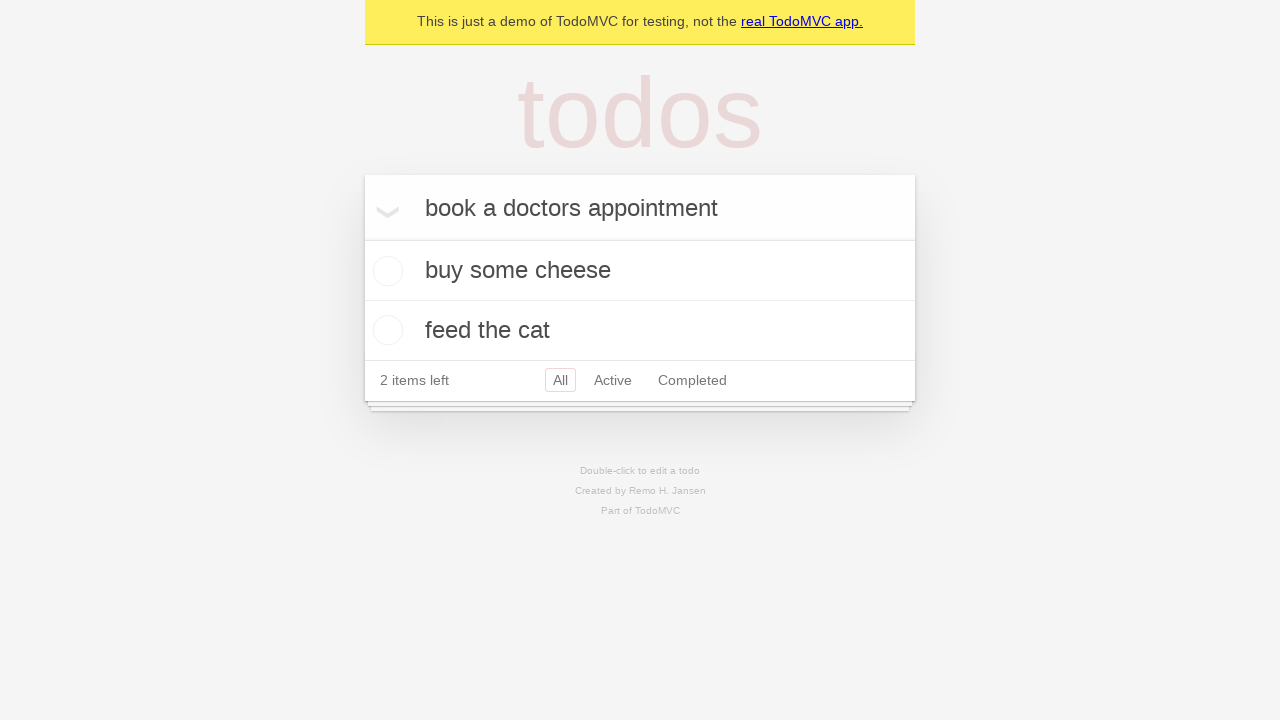

Pressed Enter to add third todo on internal:attr=[placeholder="What needs to be done?"i]
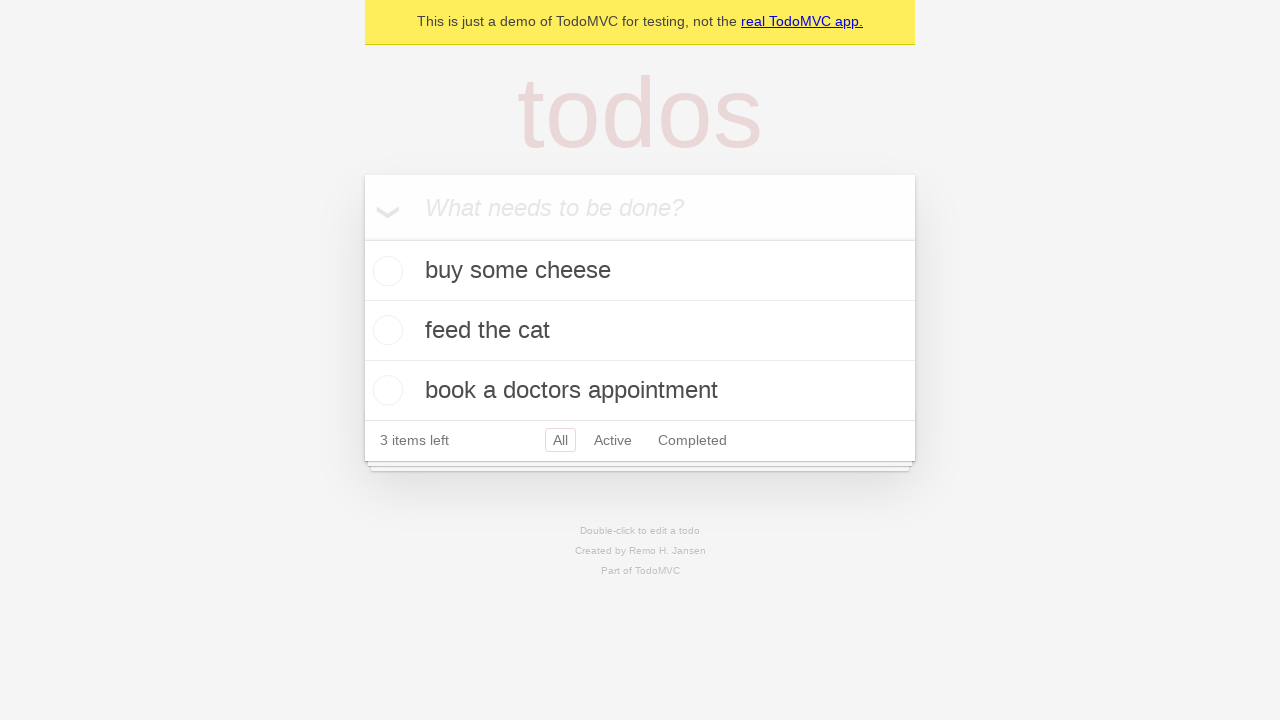

Checked the 'Mark all as complete' toggle to complete all todos at (362, 238) on internal:label="Mark all as complete"i
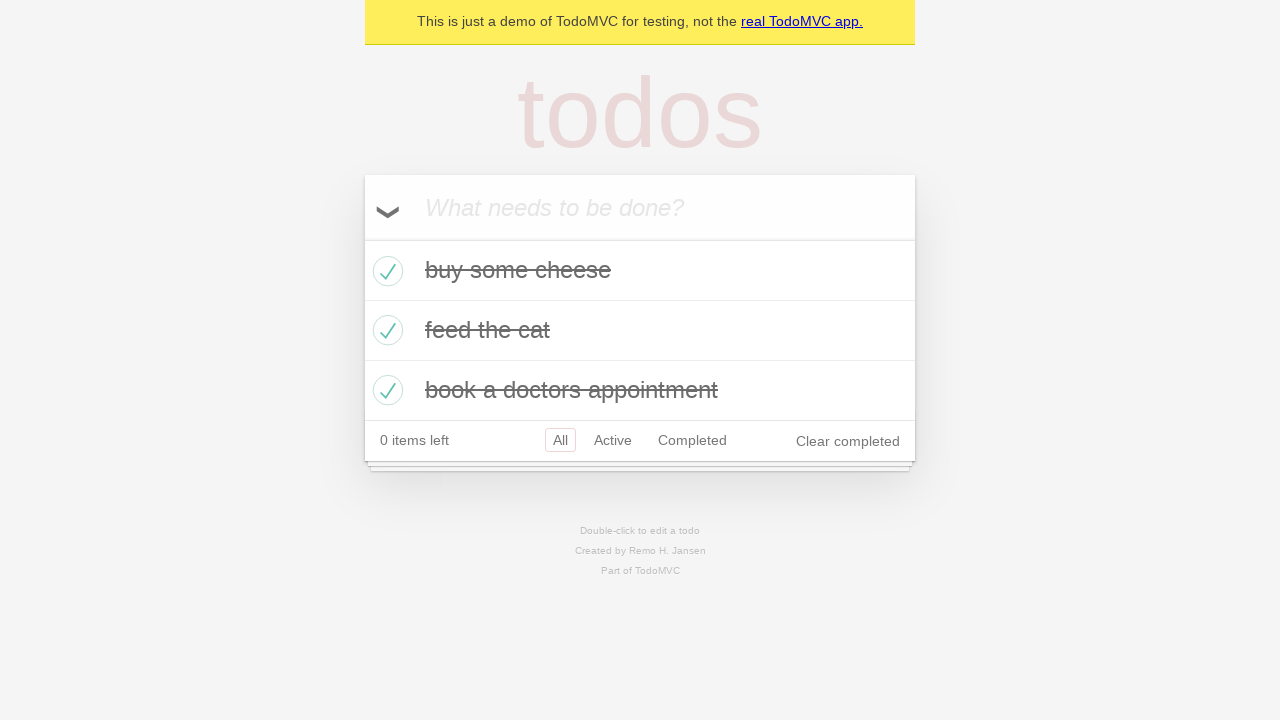

Unchecked the 'Mark all as complete' toggle to clear complete state of all todos at (362, 238) on internal:label="Mark all as complete"i
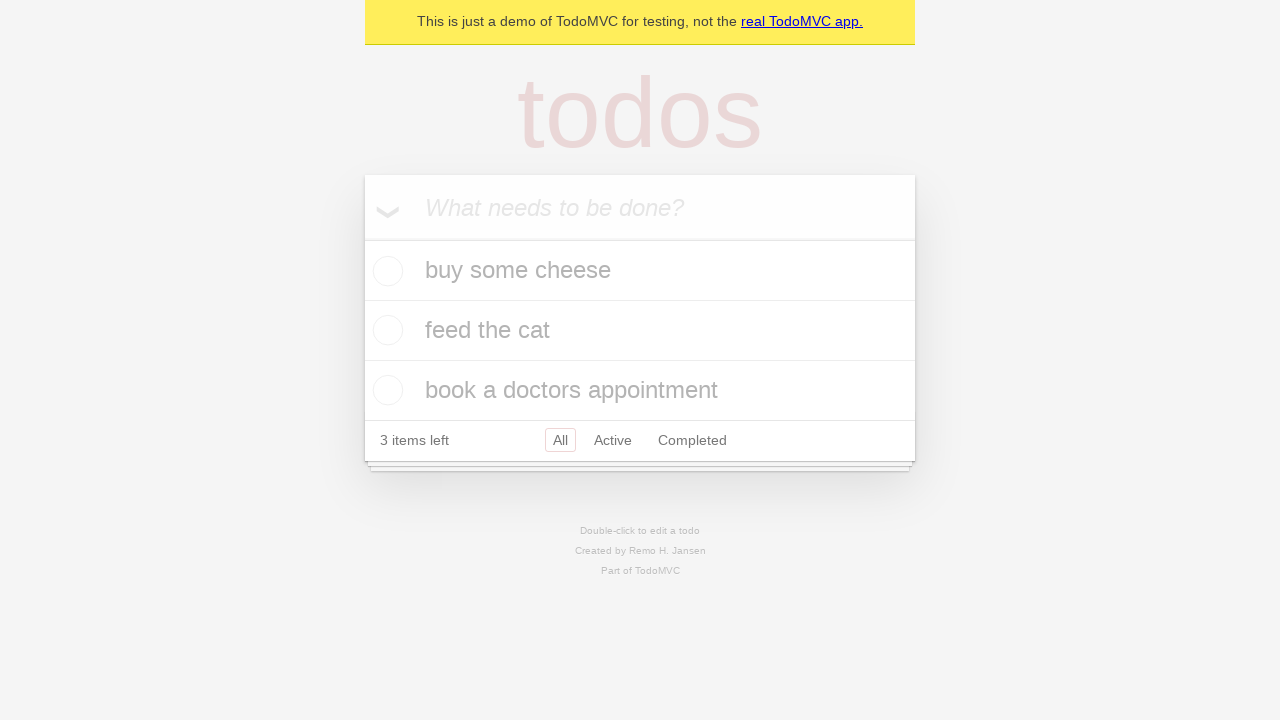

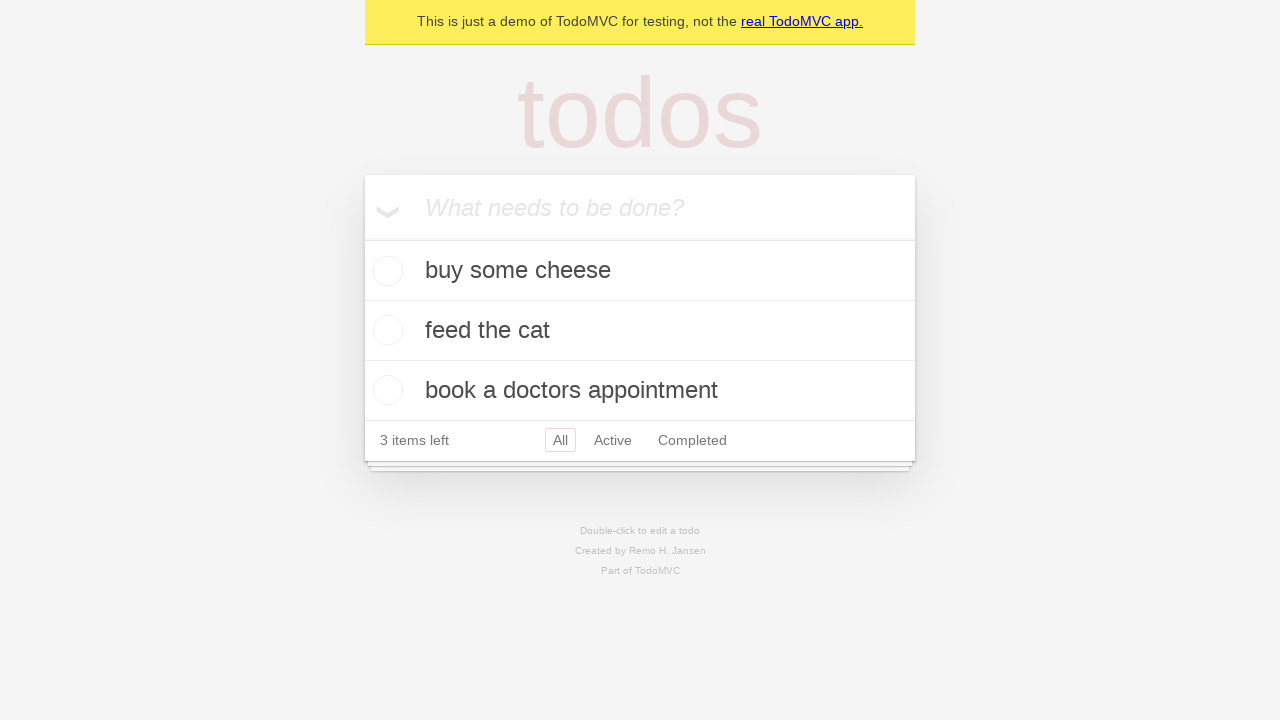